Tests radio button selection functionality by finding all radio buttons and clicking the one with value 'radio2', then verifying it is selected

Starting URL: https://rahulshettyacademy.com/AutomationPractice/

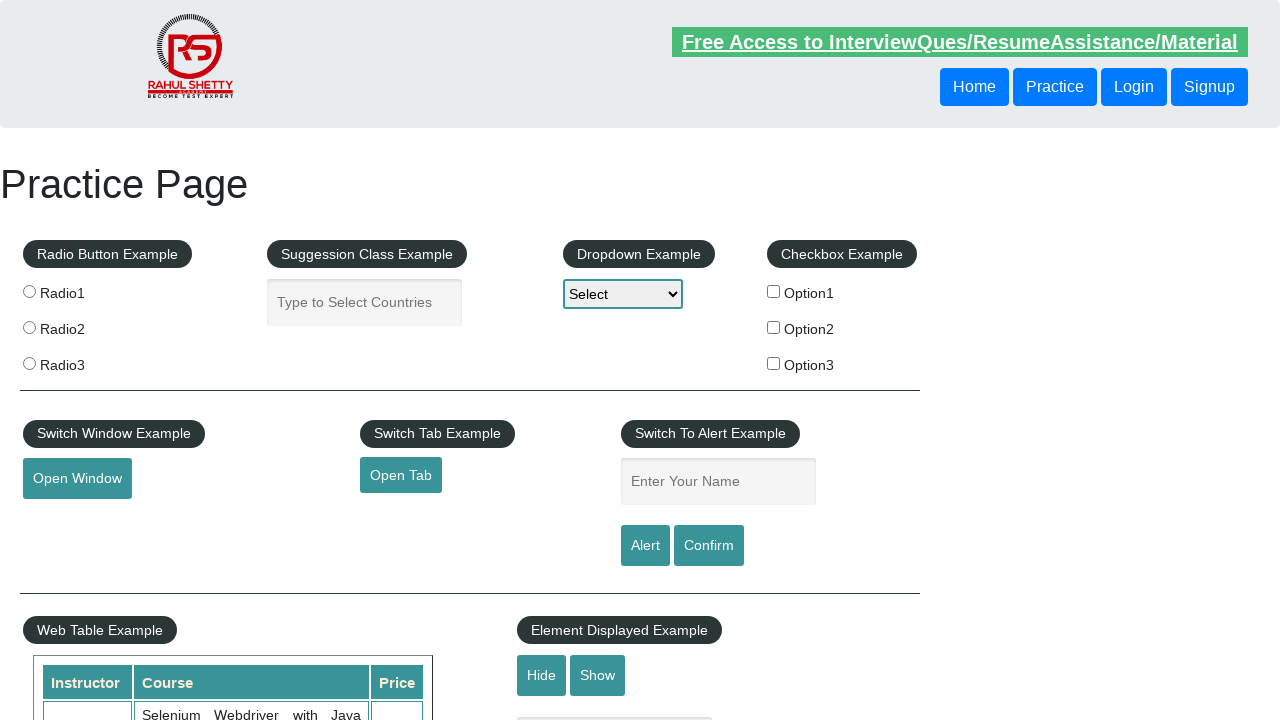

Clicked radio button with value 'radio2' at (29, 327) on input[type='radio'][value='radio2']
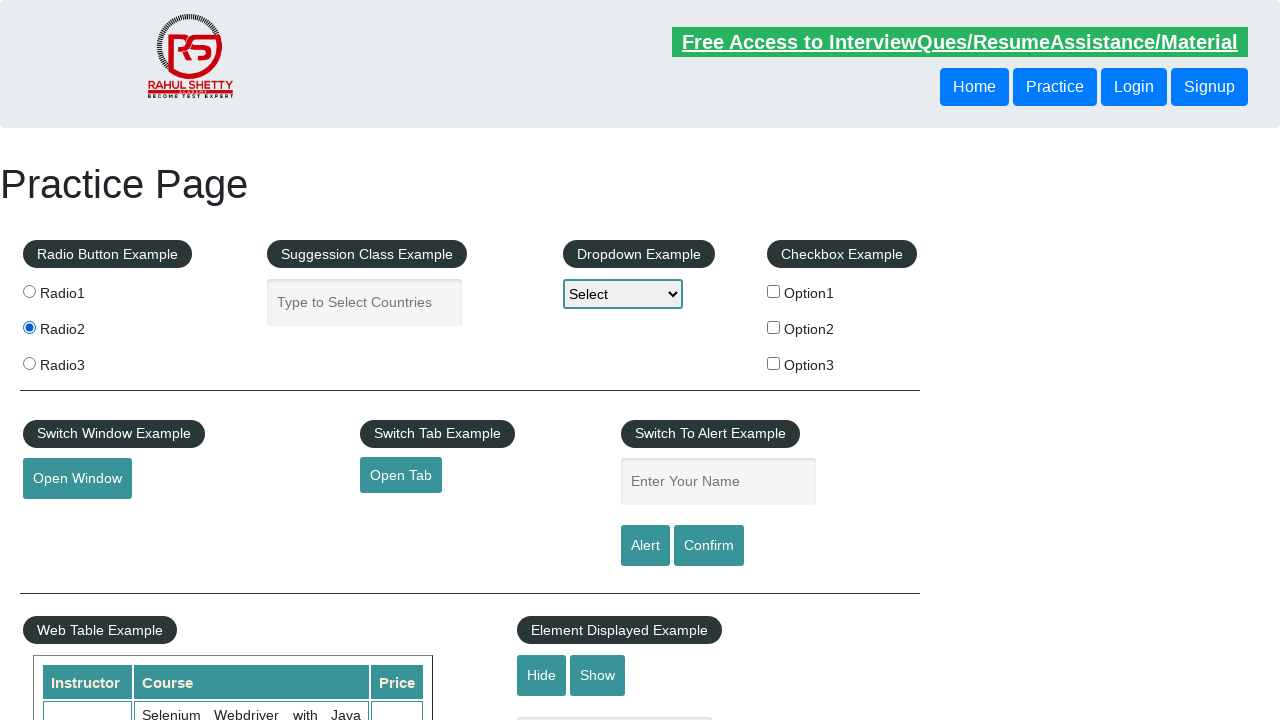

Verified that radio button with value 'radio2' is selected
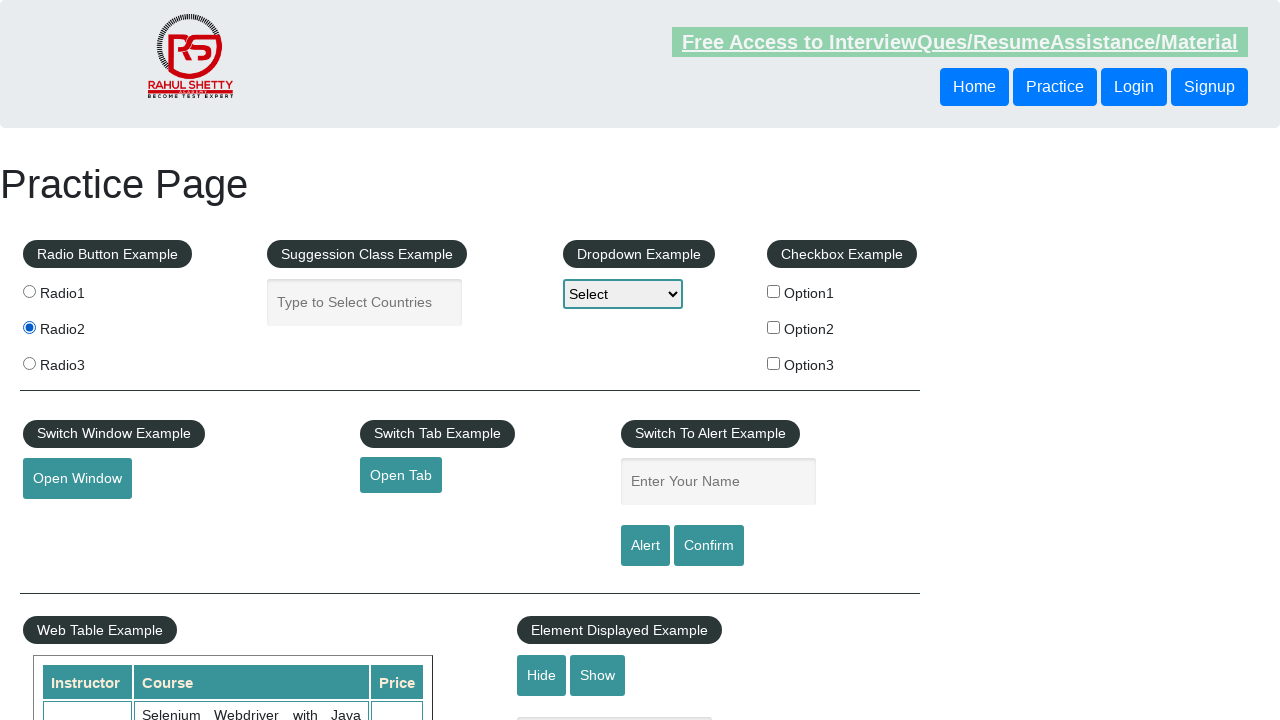

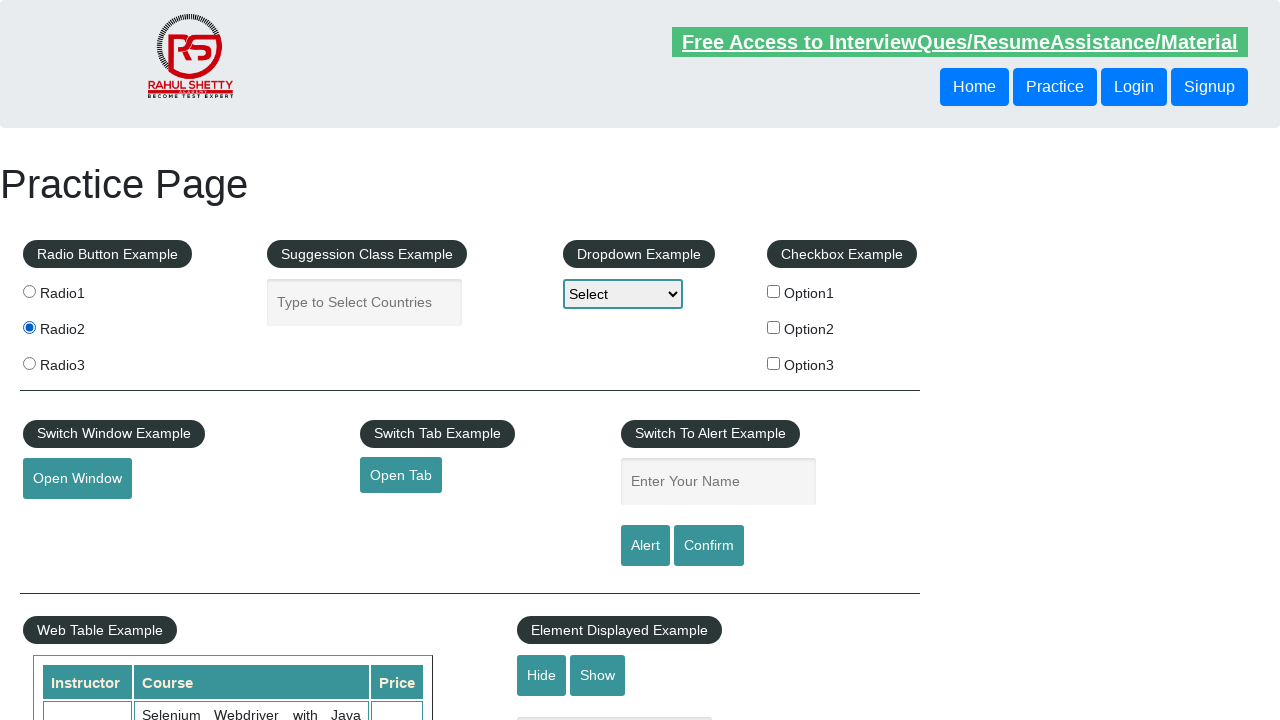